Tests JavaScript confirm dialog by clicking a button to trigger it, dismissing with Cancel, and verifying the result message

Starting URL: https://the-internet.herokuapp.com/javascript_alerts

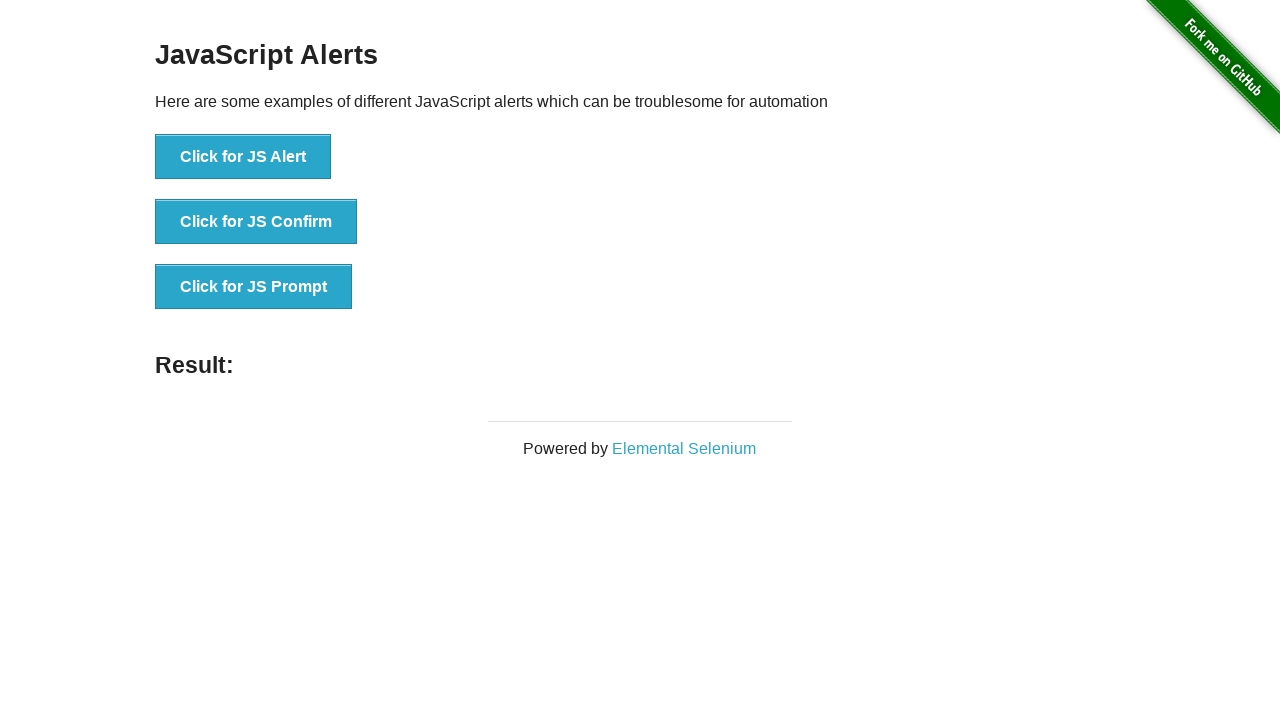

Set up dialog handler to dismiss confirm dialog with Cancel
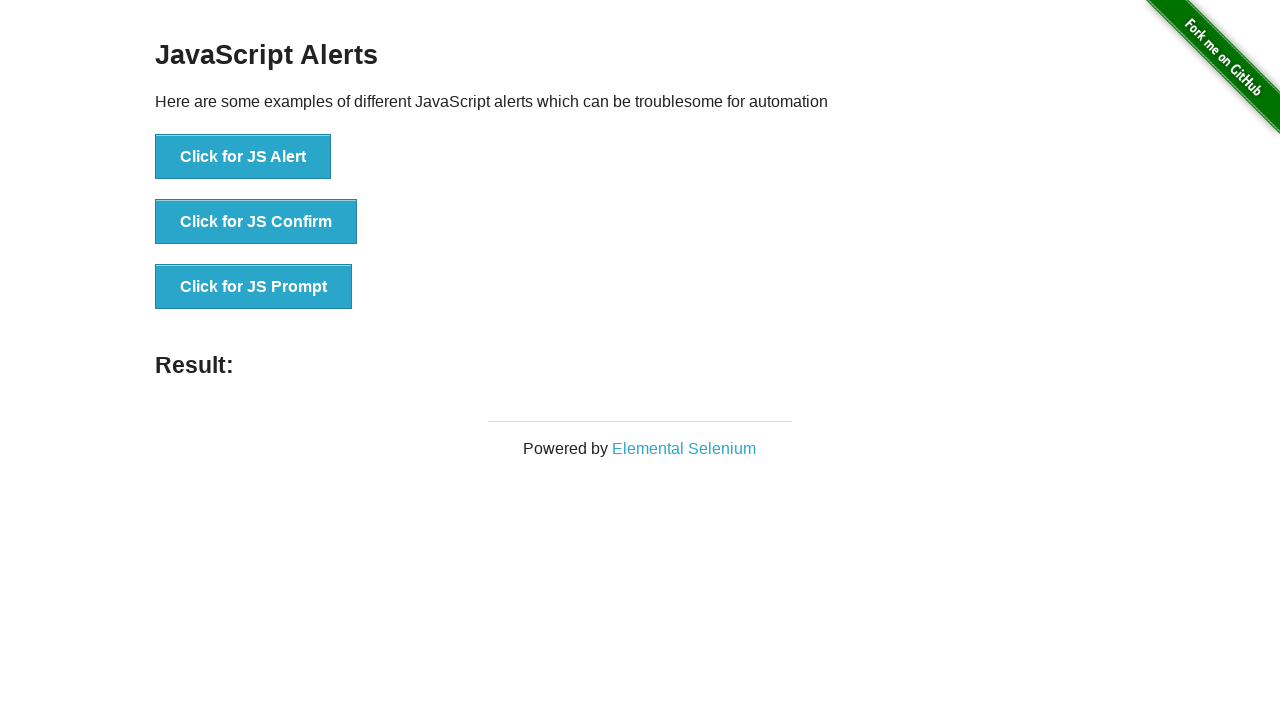

Clicked the JS Confirm button to trigger dialog at (256, 222) on xpath=//button[text()='Click for JS Confirm']
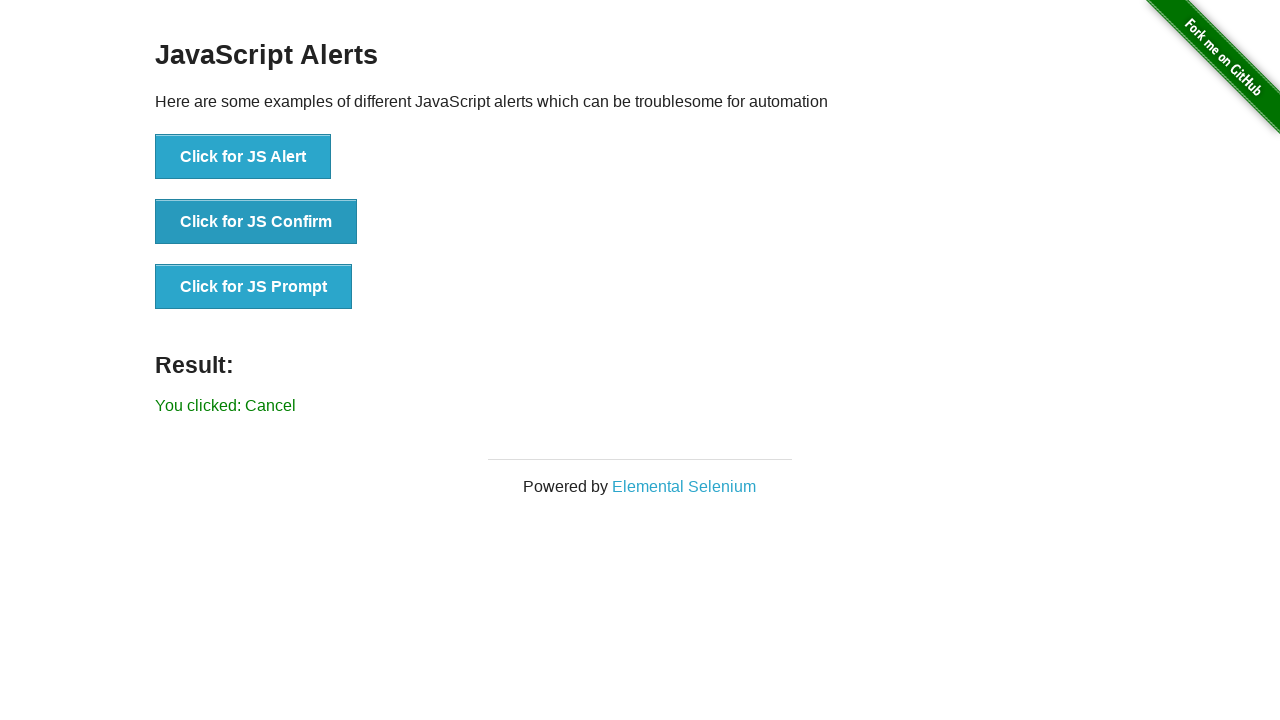

Result message appeared after dismissing confirm dialog
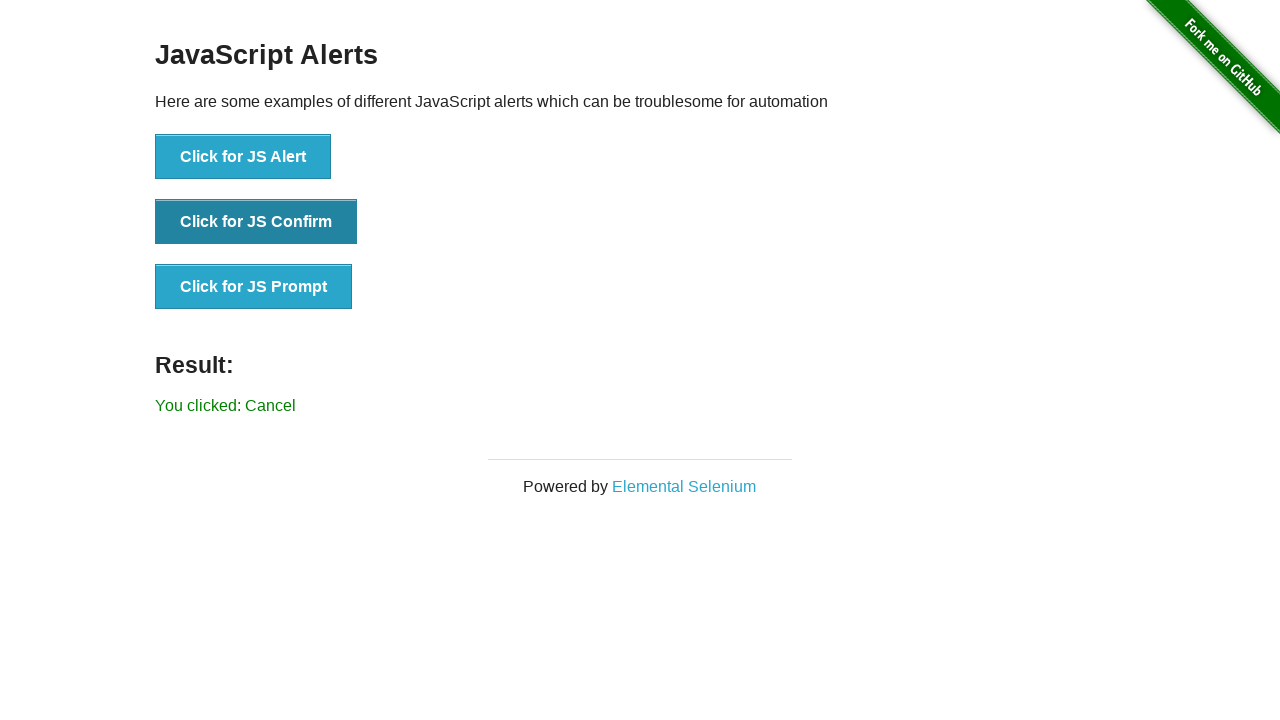

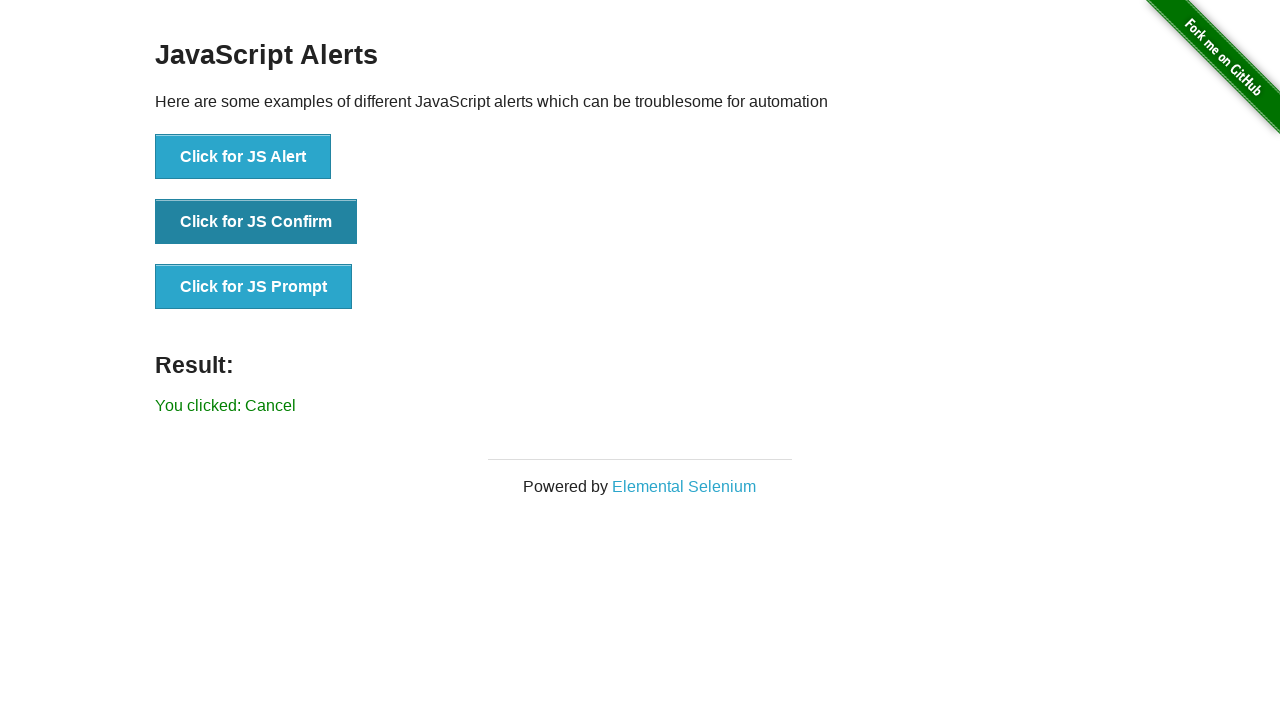